Tests that the Clear completed button displays correct text after completing an item

Starting URL: https://demo.playwright.dev/todomvc

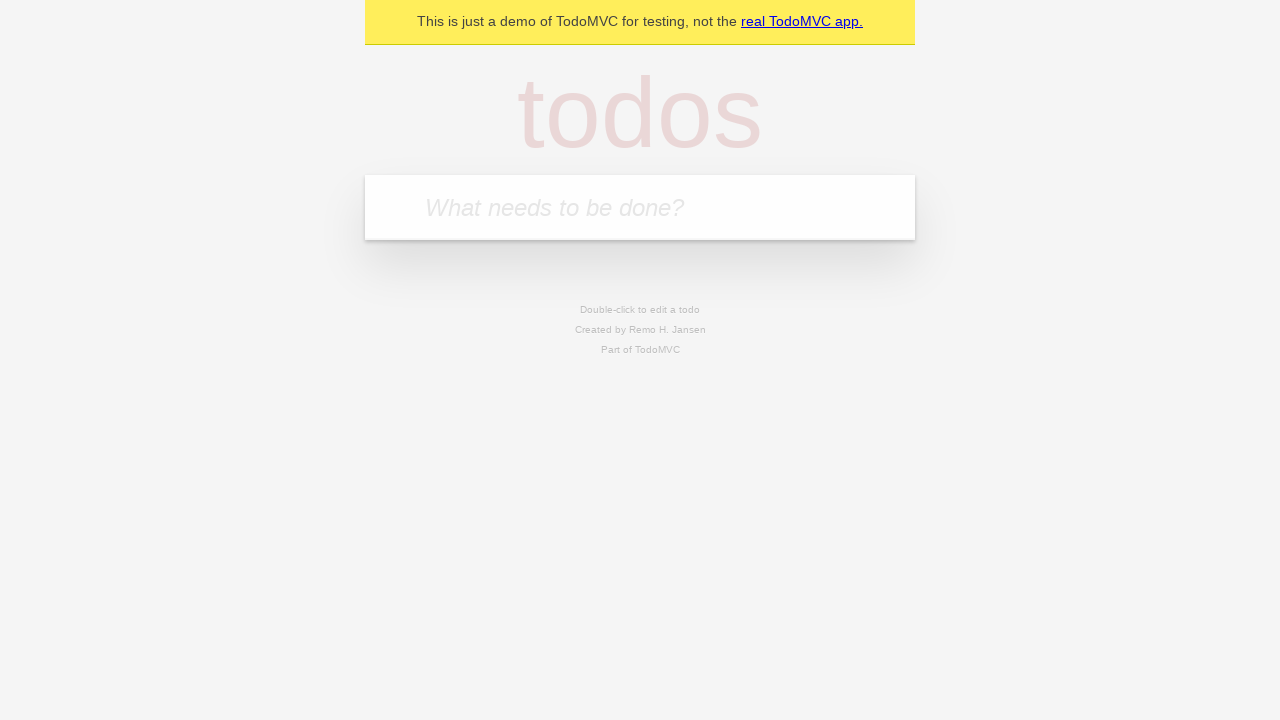

Filled todo input with 'buy some cheese' on internal:attr=[placeholder="What needs to be done?"i]
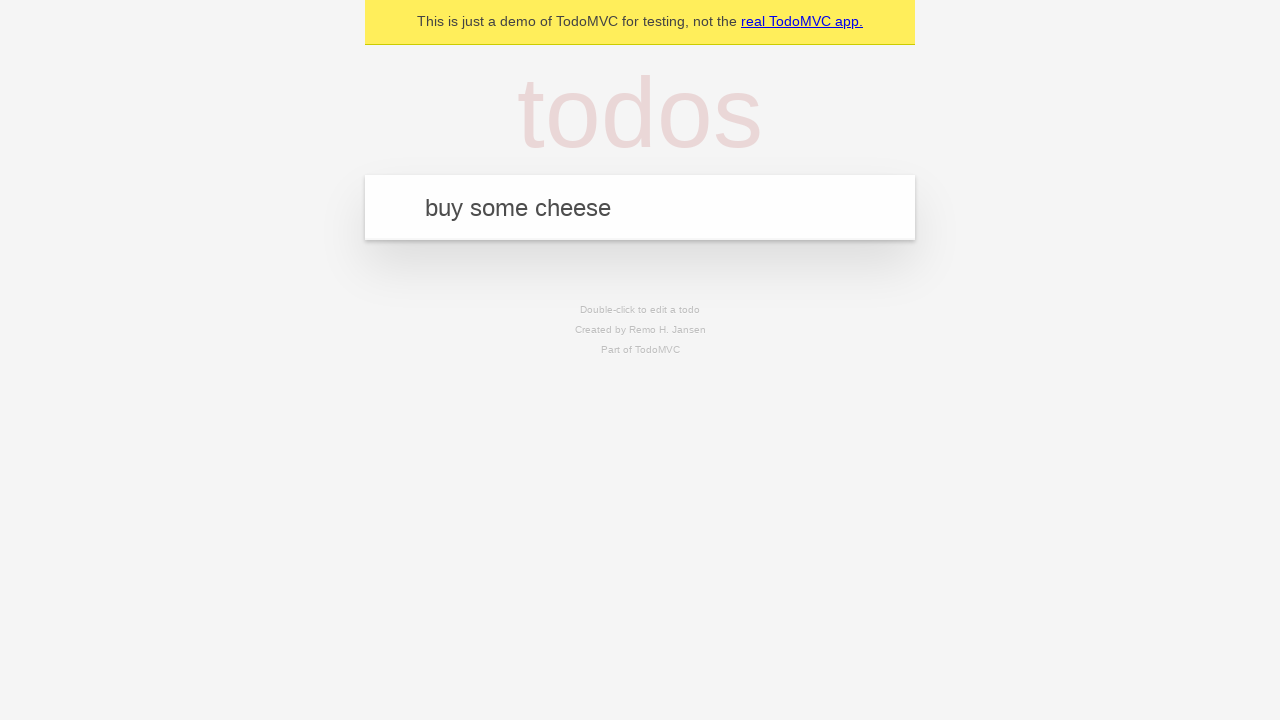

Pressed Enter to create first todo on internal:attr=[placeholder="What needs to be done?"i]
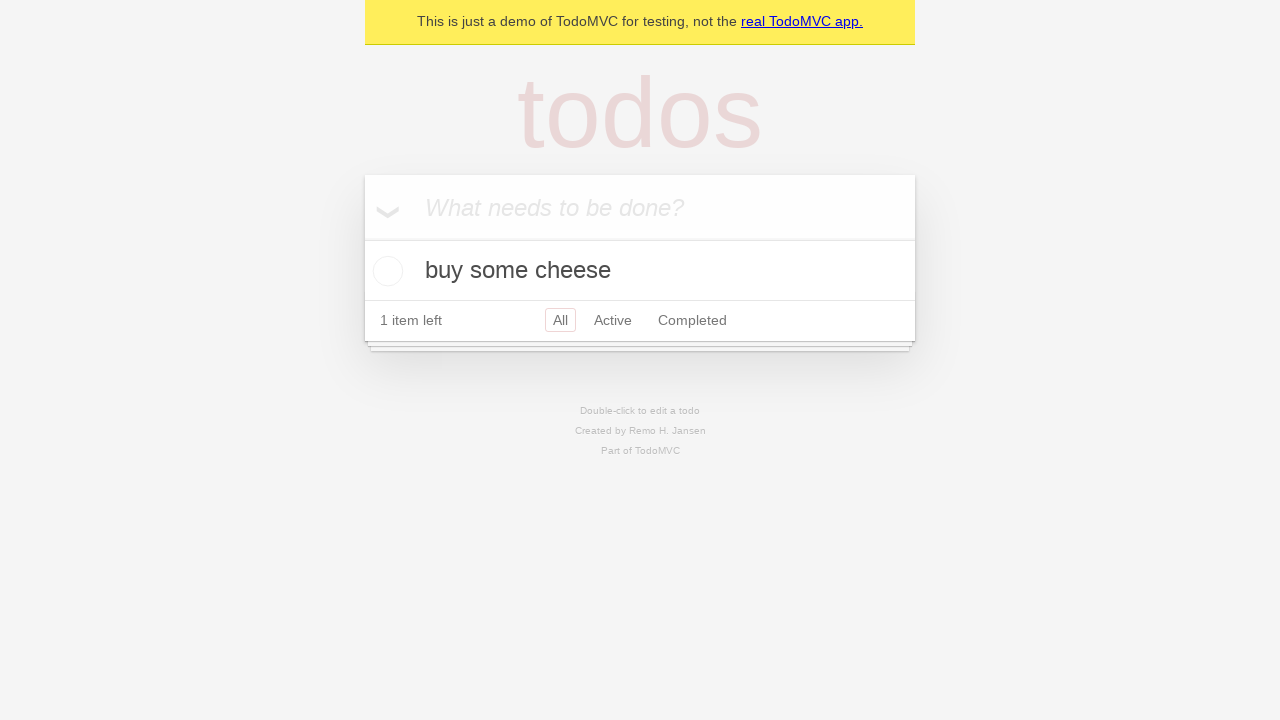

Filled todo input with 'feed the cat' on internal:attr=[placeholder="What needs to be done?"i]
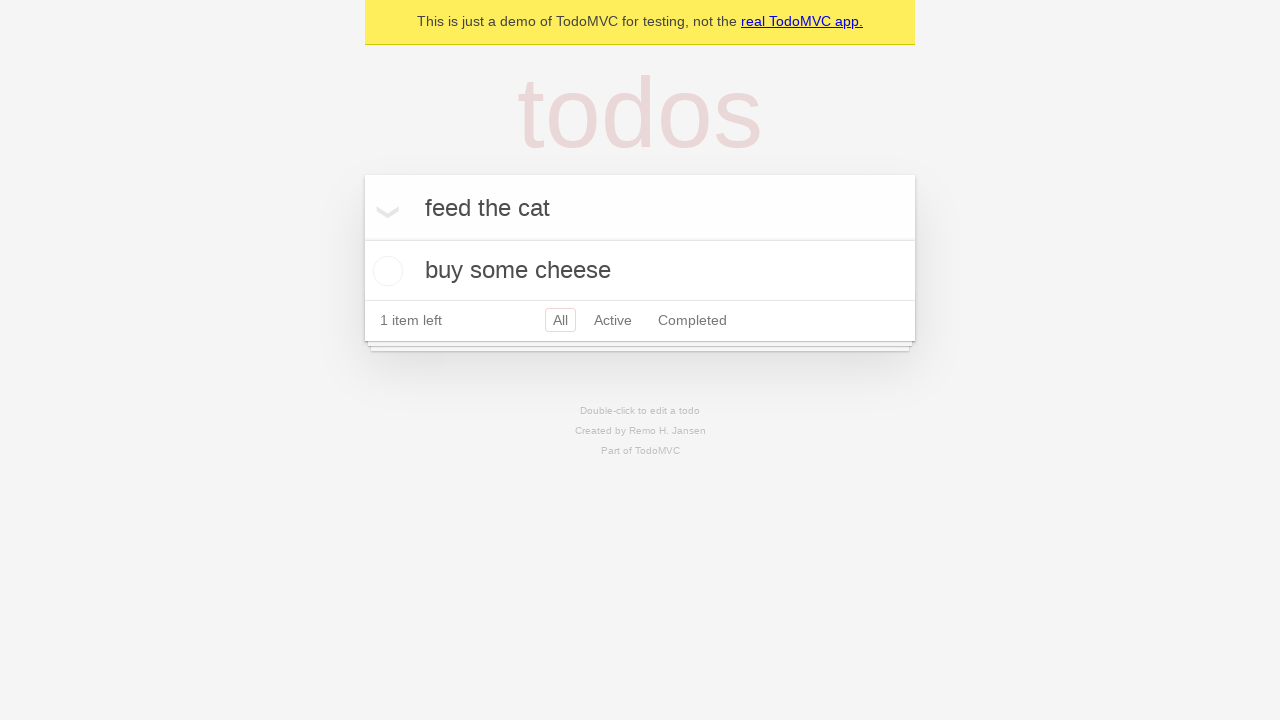

Pressed Enter to create second todo on internal:attr=[placeholder="What needs to be done?"i]
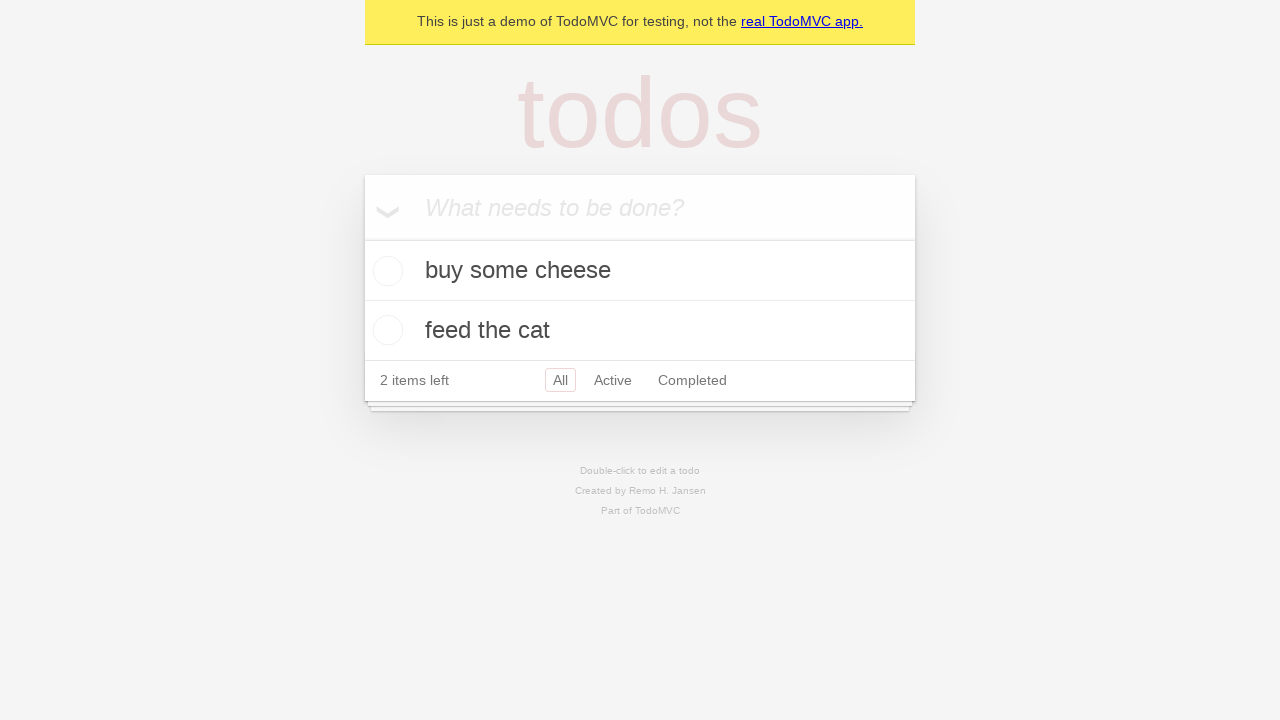

Filled todo input with 'book a doctors appointment' on internal:attr=[placeholder="What needs to be done?"i]
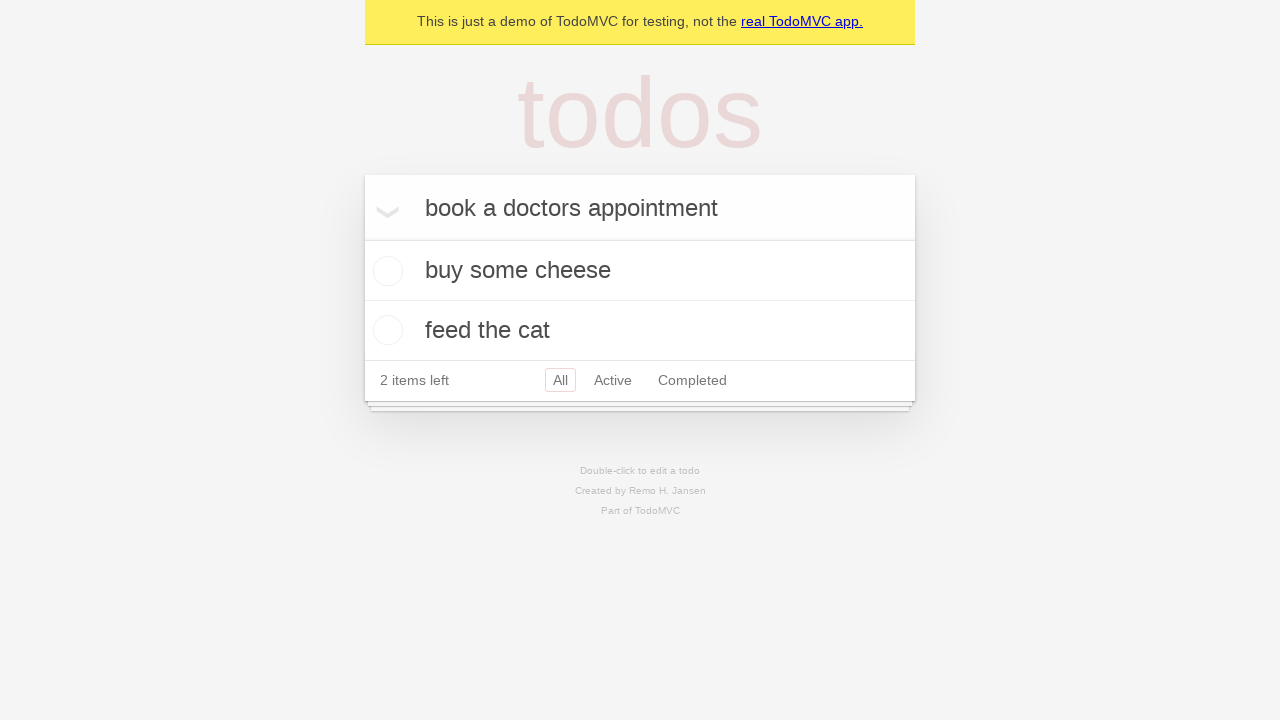

Pressed Enter to create third todo on internal:attr=[placeholder="What needs to be done?"i]
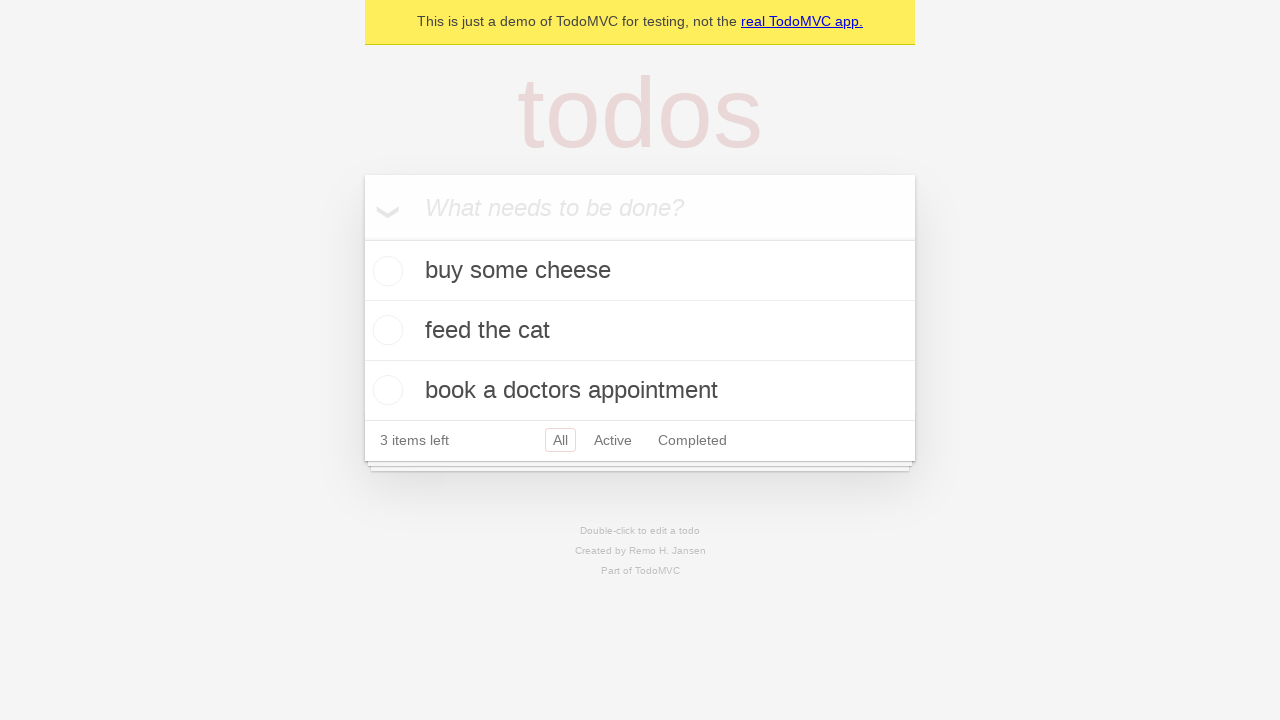

Checked the first todo item as completed at (385, 271) on .todo-list li .toggle >> nth=0
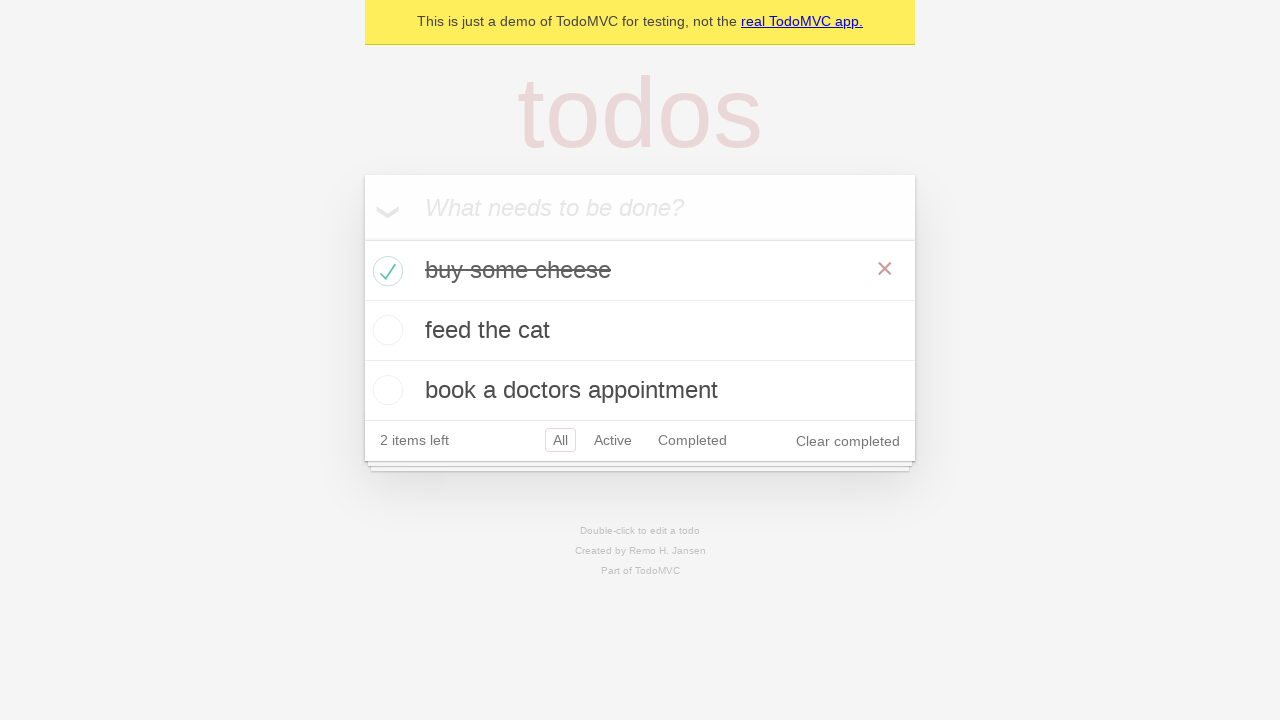

Clear completed button appeared after marking todo as complete
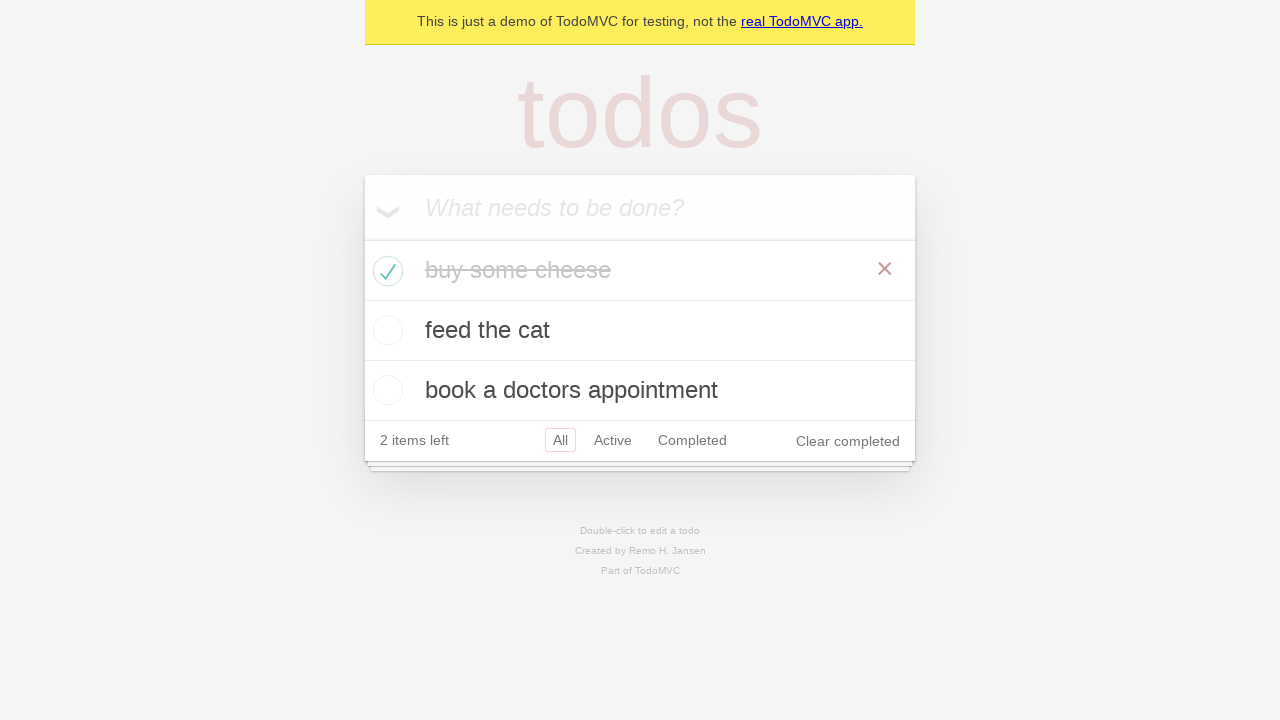

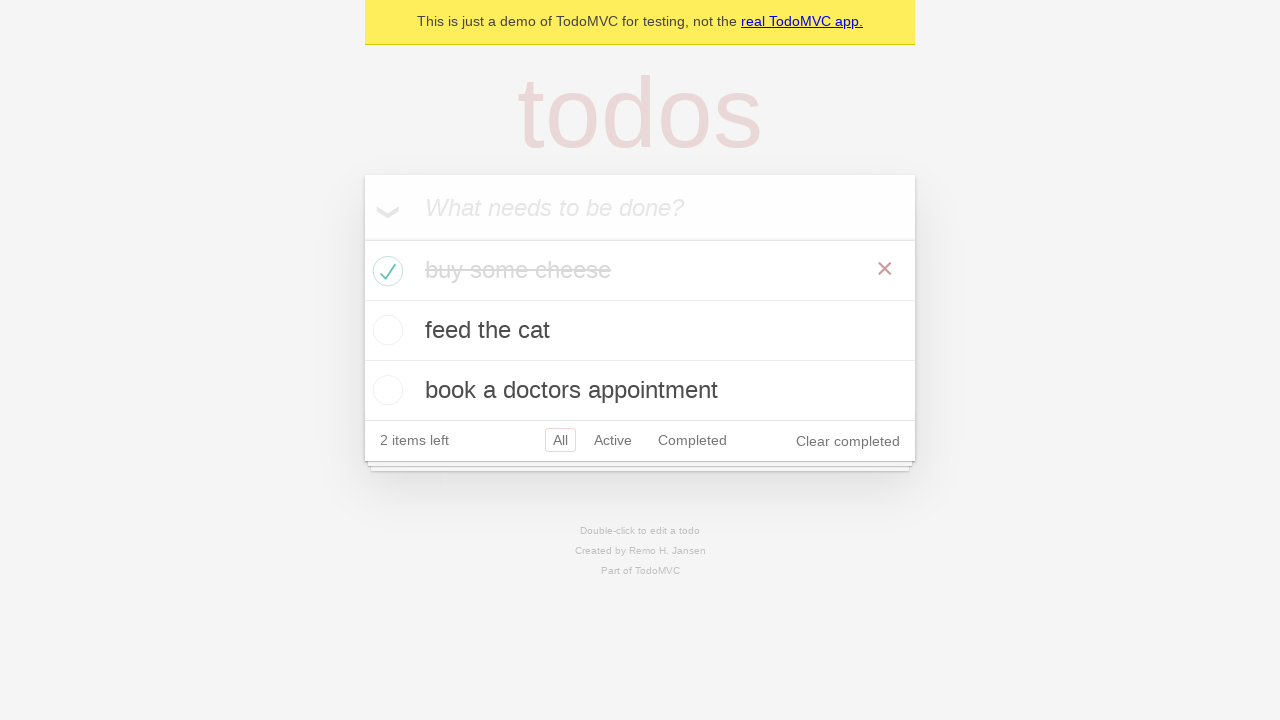